Tests marking all todo items as completed using the toggle all checkbox

Starting URL: https://demo.playwright.dev/todomvc

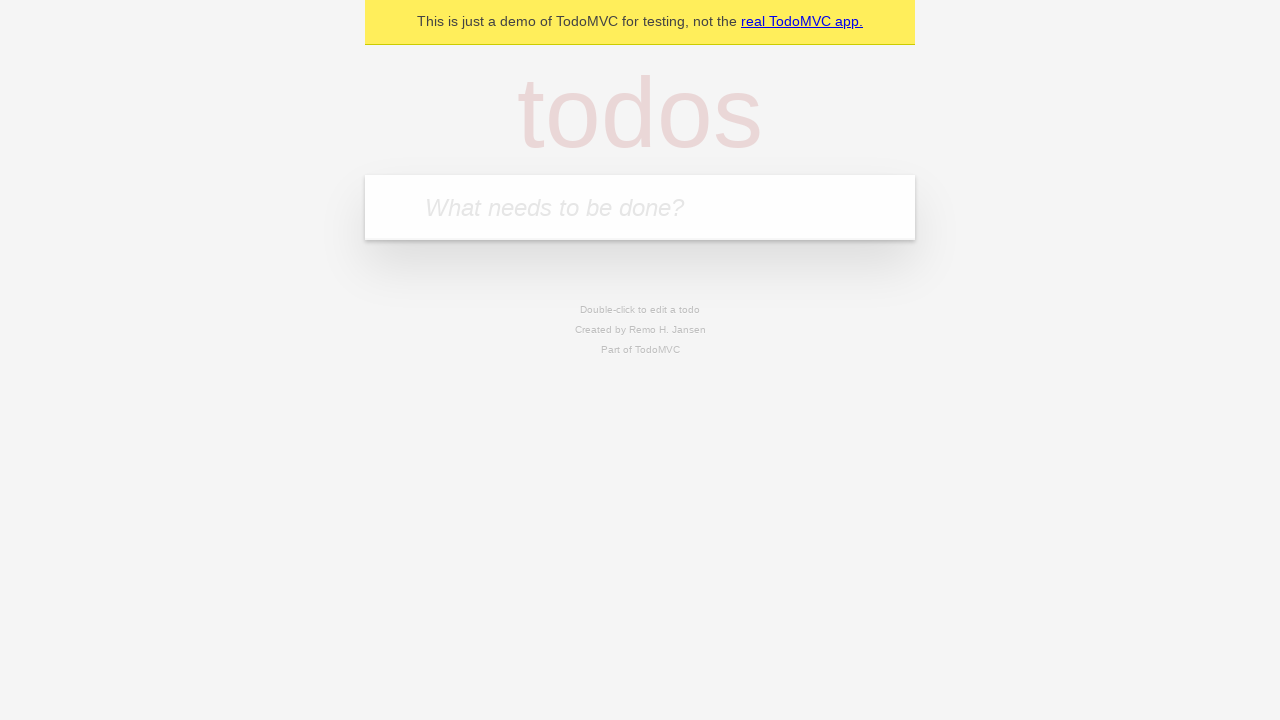

Filled todo input with 'buy some cheese' on internal:attr=[placeholder="What needs to be done?"i]
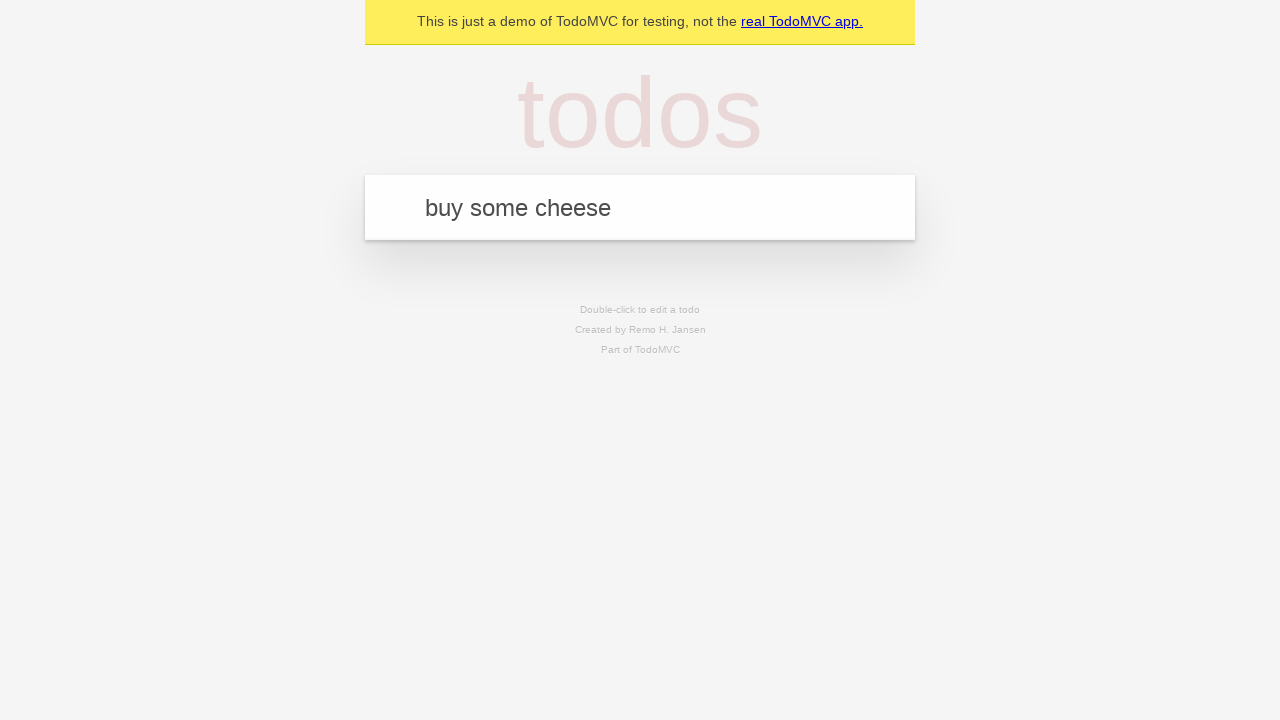

Pressed Enter to create first todo item on internal:attr=[placeholder="What needs to be done?"i]
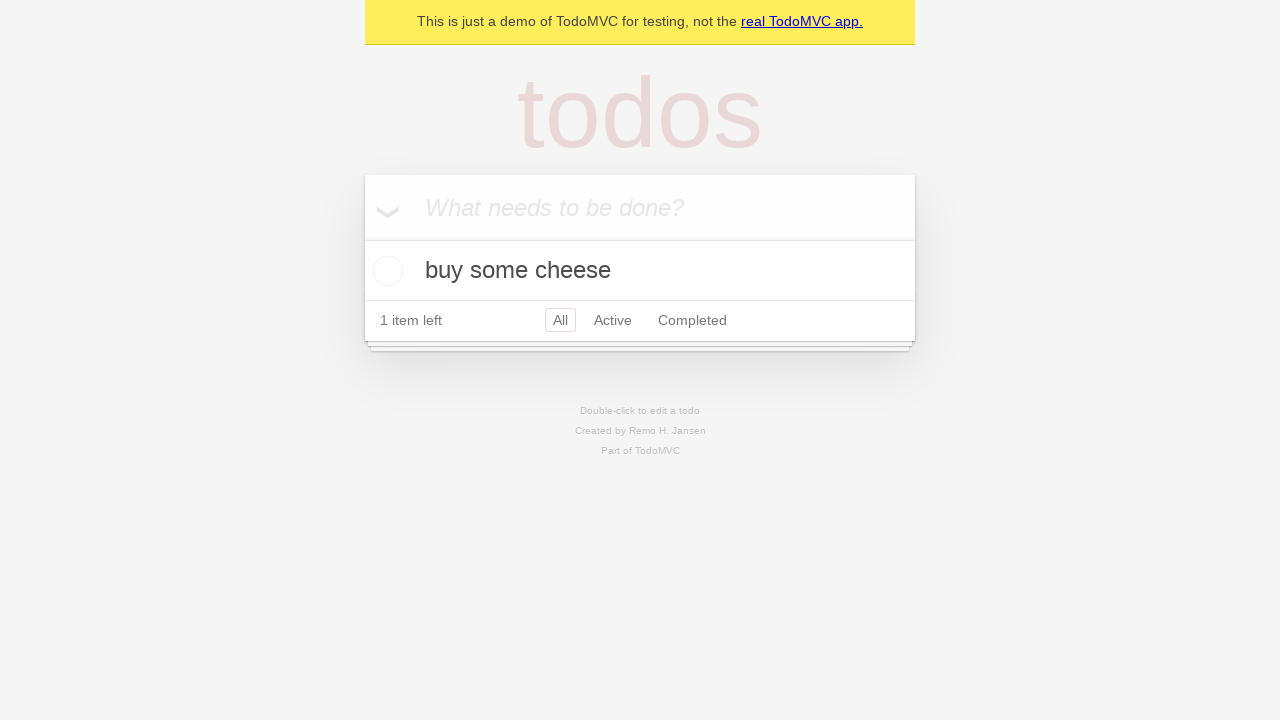

Filled todo input with 'feed the cat' on internal:attr=[placeholder="What needs to be done?"i]
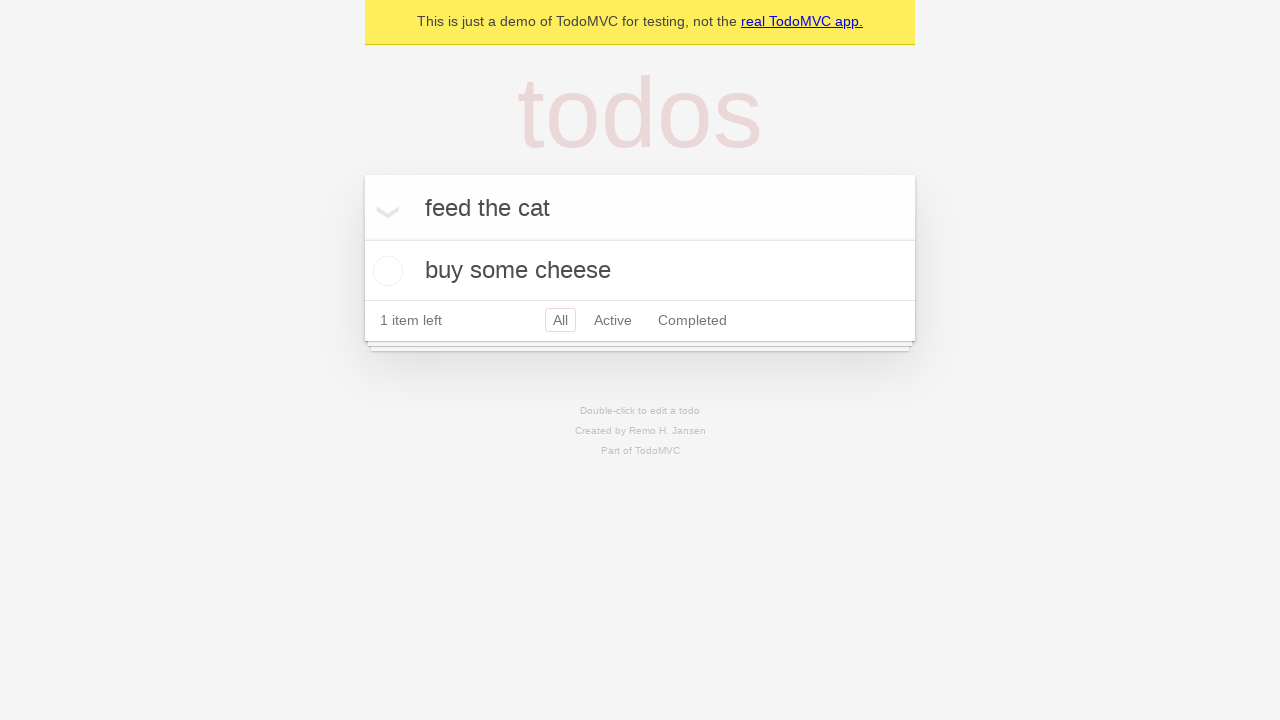

Pressed Enter to create second todo item on internal:attr=[placeholder="What needs to be done?"i]
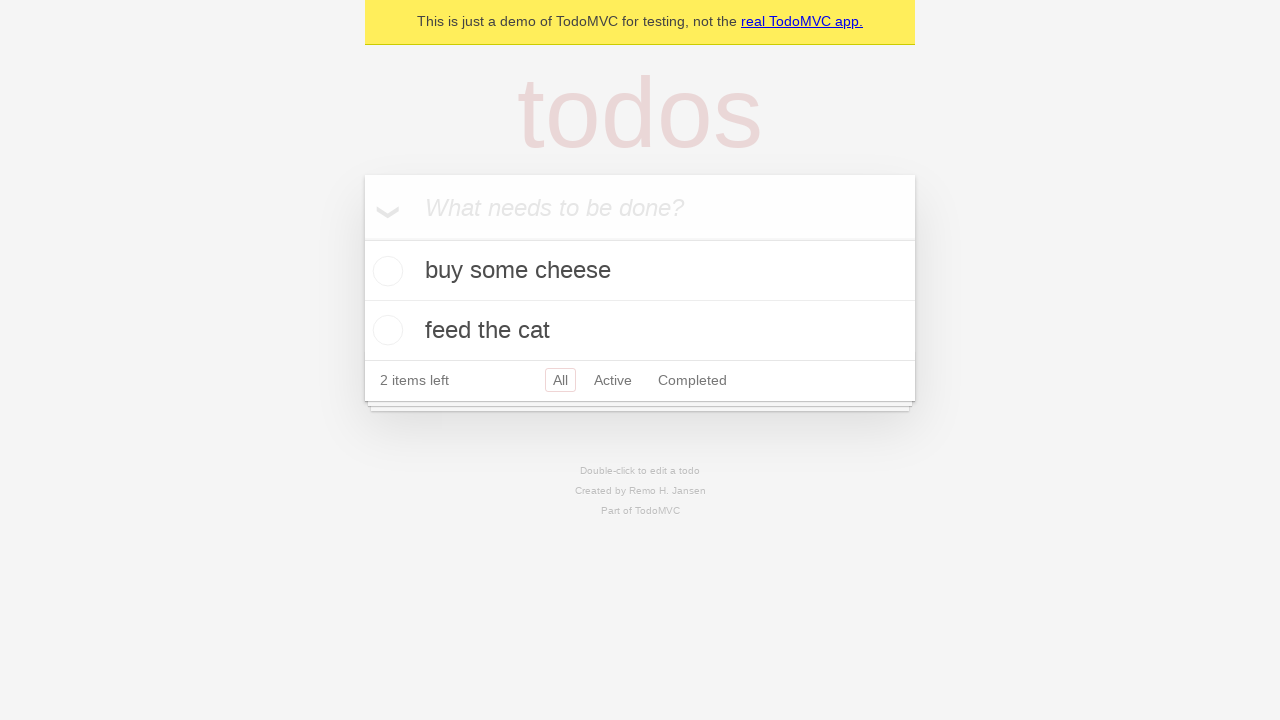

Filled todo input with 'book a doctors appointment' on internal:attr=[placeholder="What needs to be done?"i]
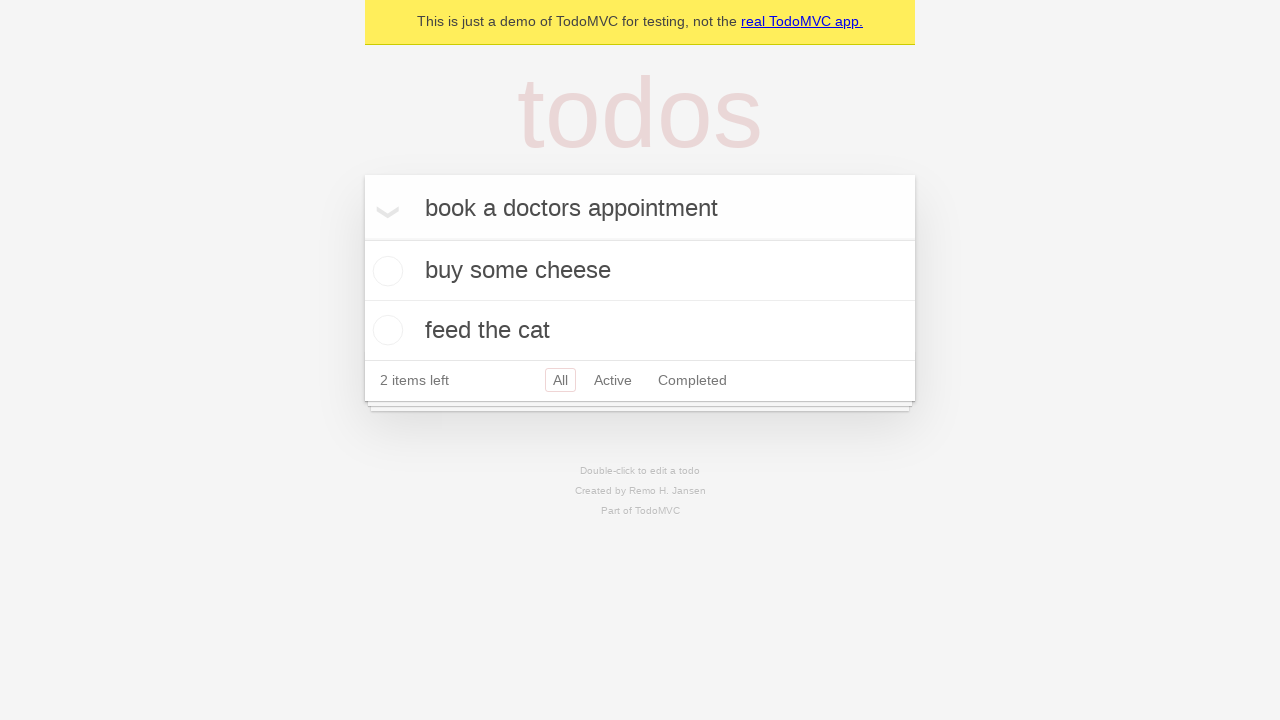

Pressed Enter to create third todo item on internal:attr=[placeholder="What needs to be done?"i]
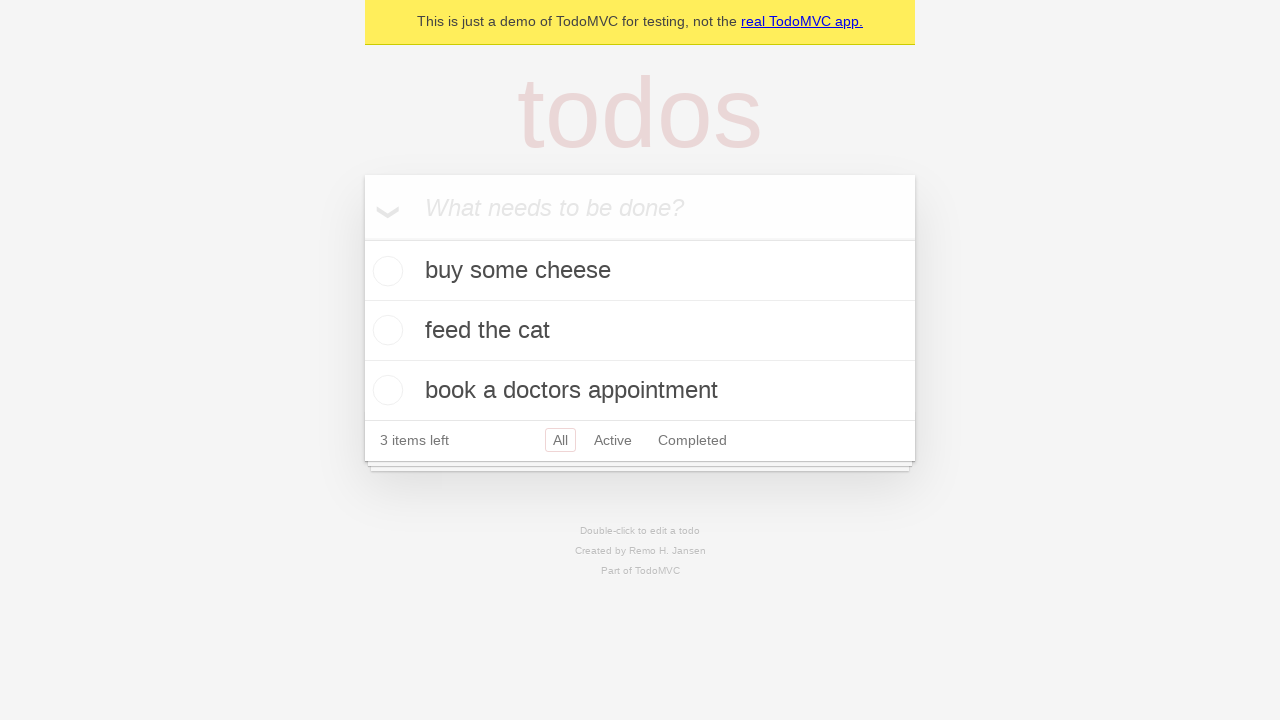

Clicked 'Mark all as complete' checkbox to complete all todo items at (362, 238) on internal:label="Mark all as complete"i
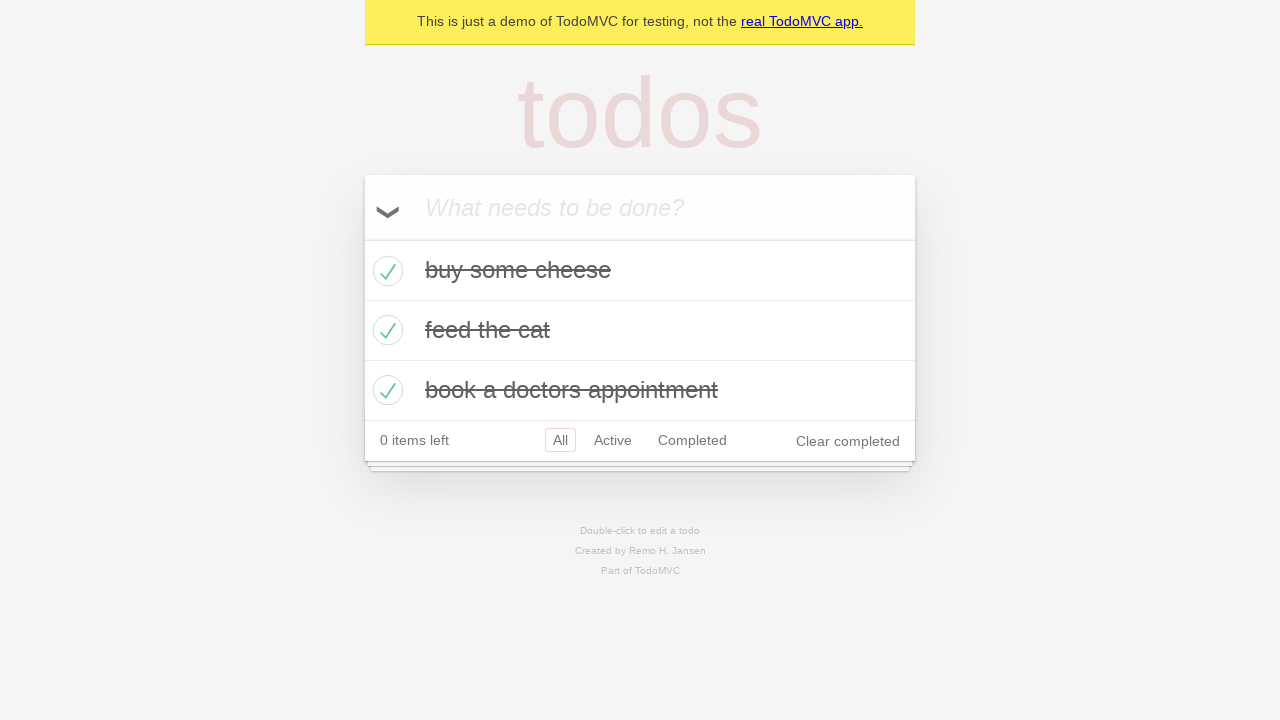

All todo items successfully marked as completed
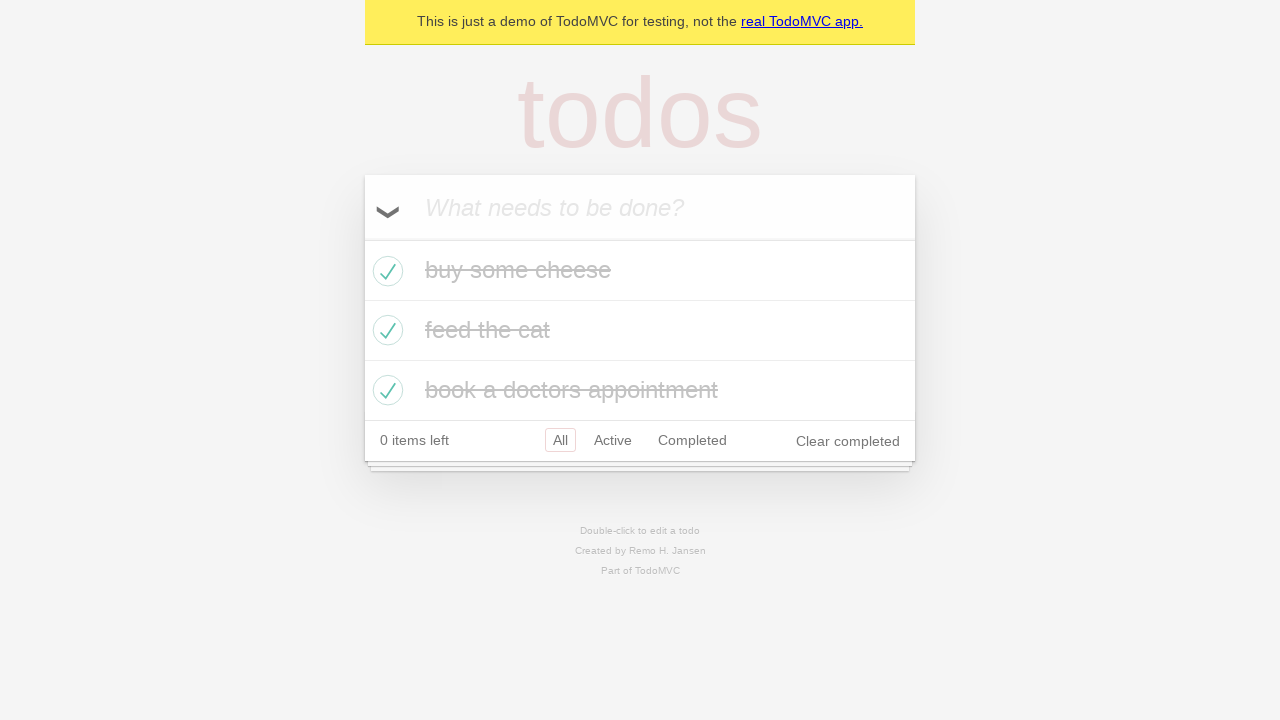

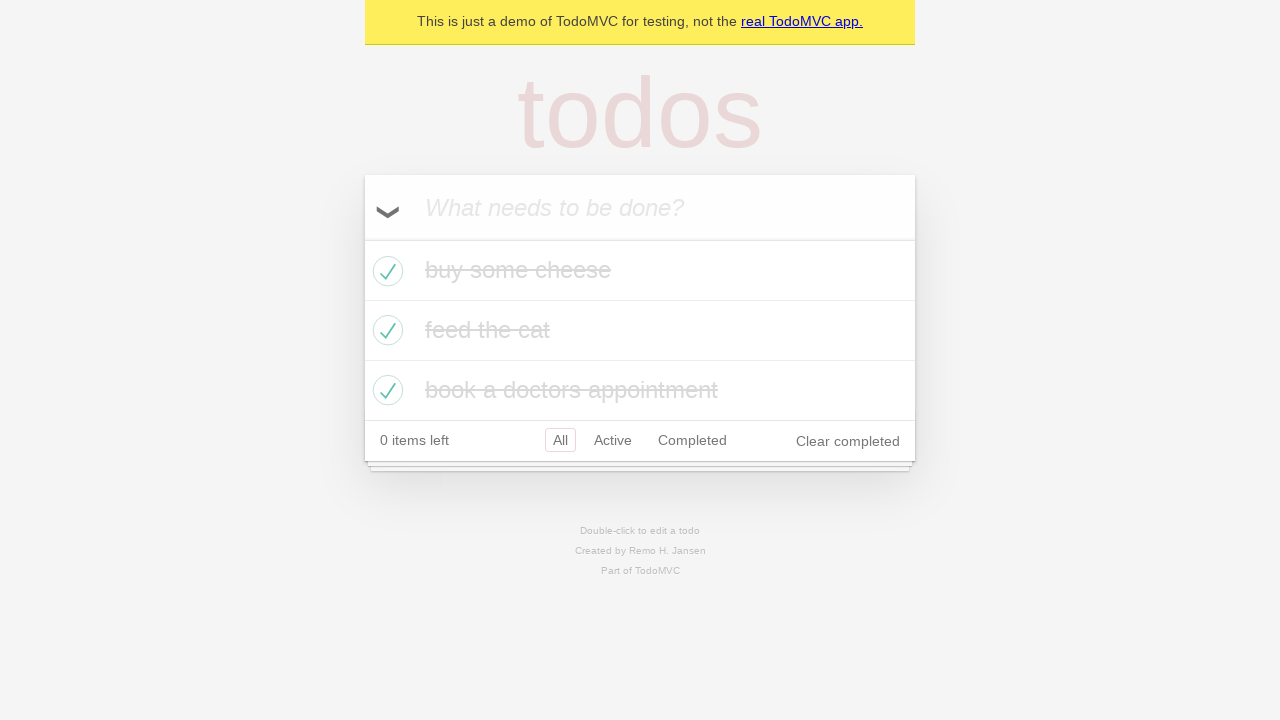